Fills out and submits a form with first name, last name, and email fields

Starting URL: https://secure-retreat-92358.herokuapp.com/

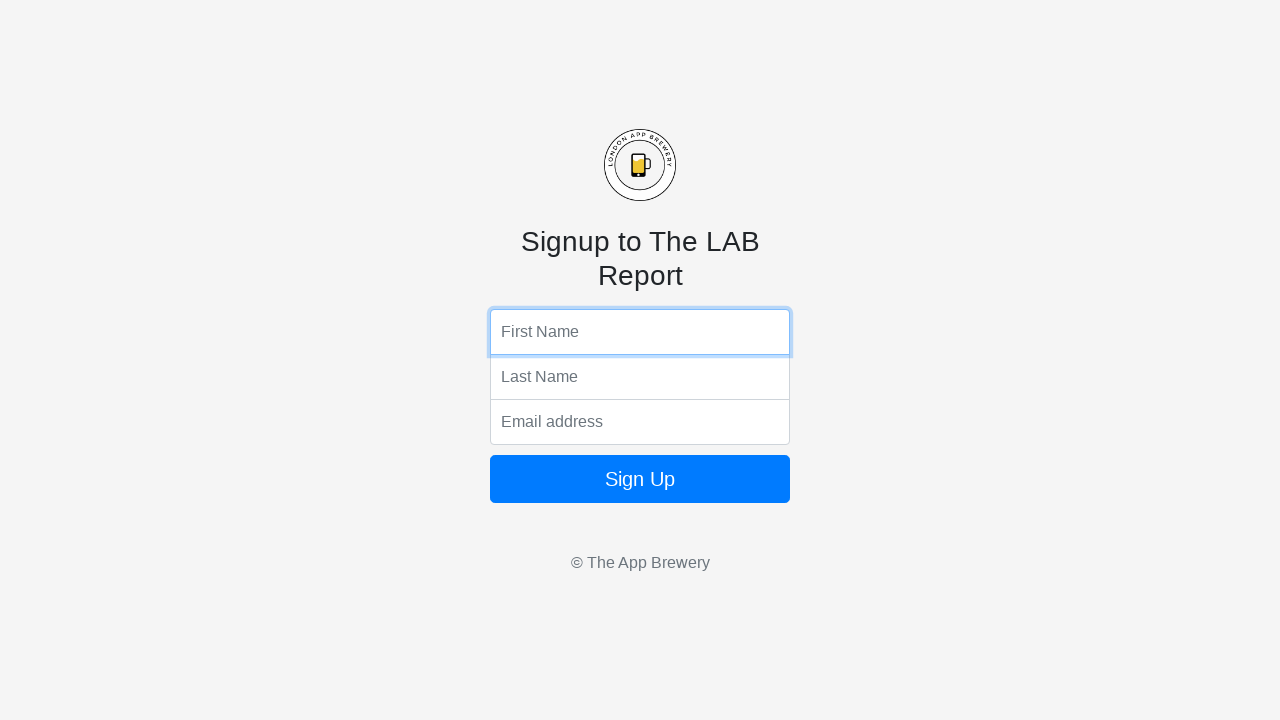

Filled first name field with 'james' on input[name='fName']
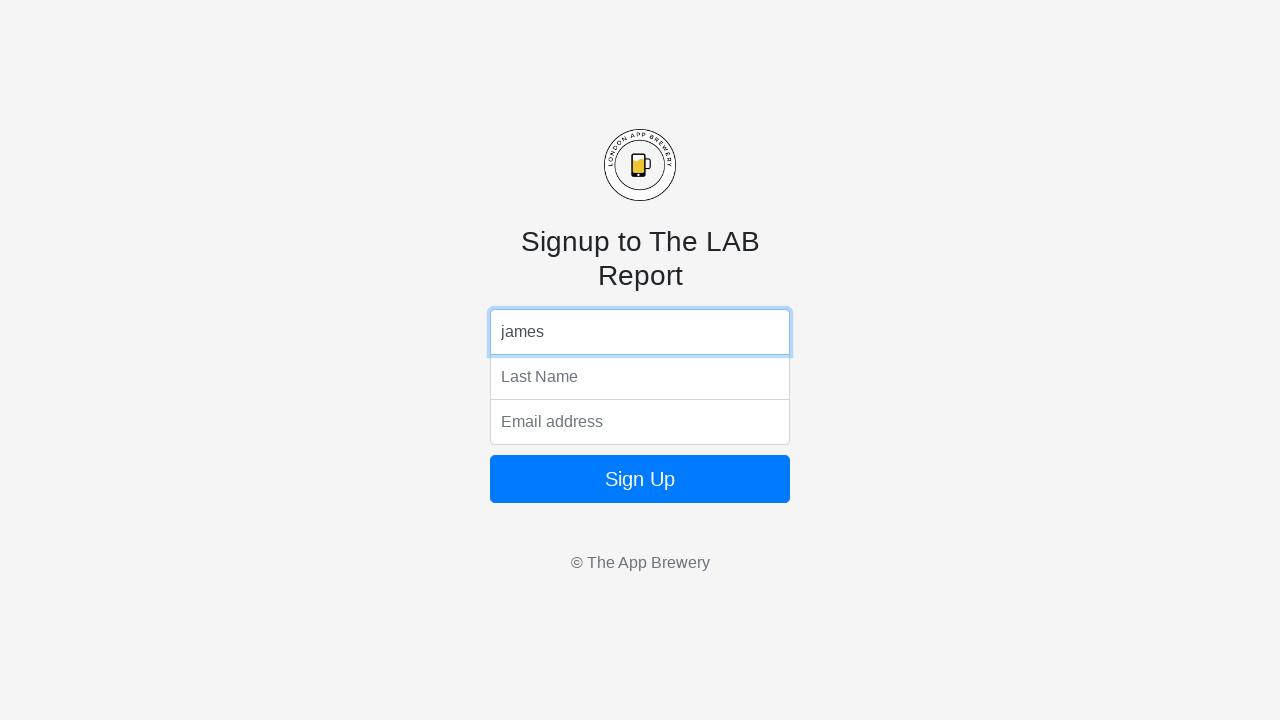

Filled last name field with 'taylor' on input[name='lName']
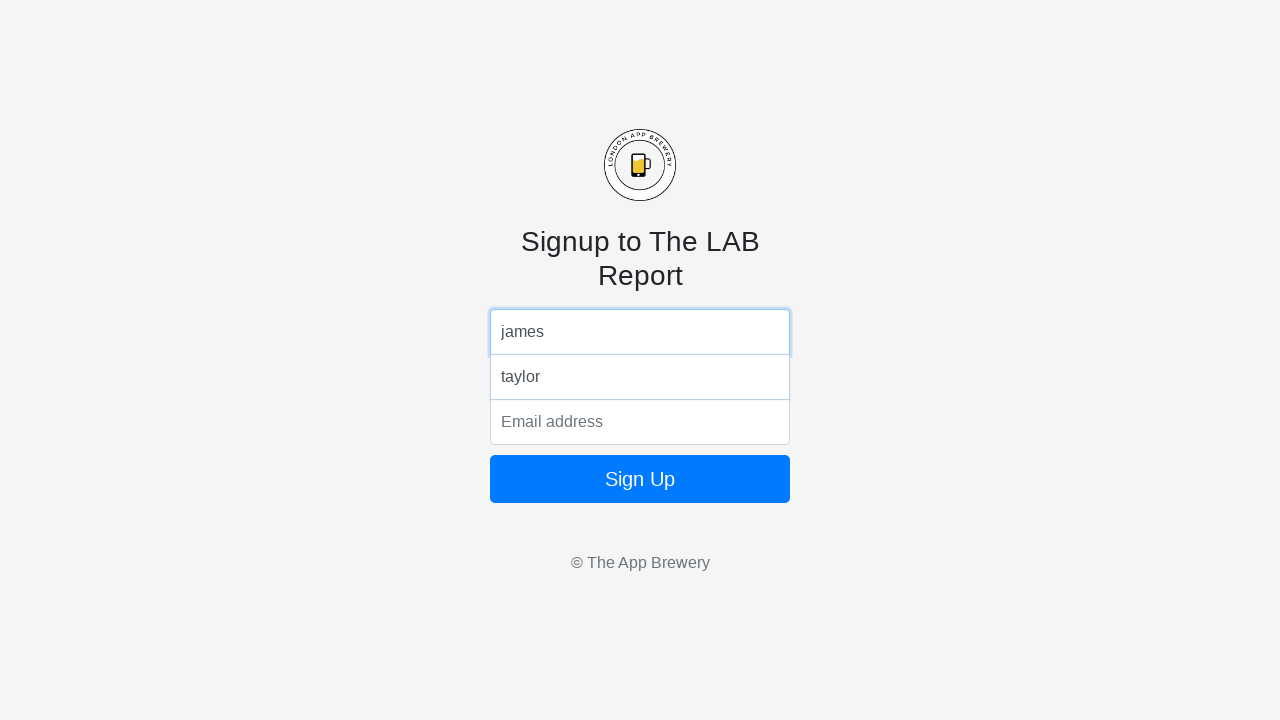

Filled email field with 'example@gmail.com' on input[name='email']
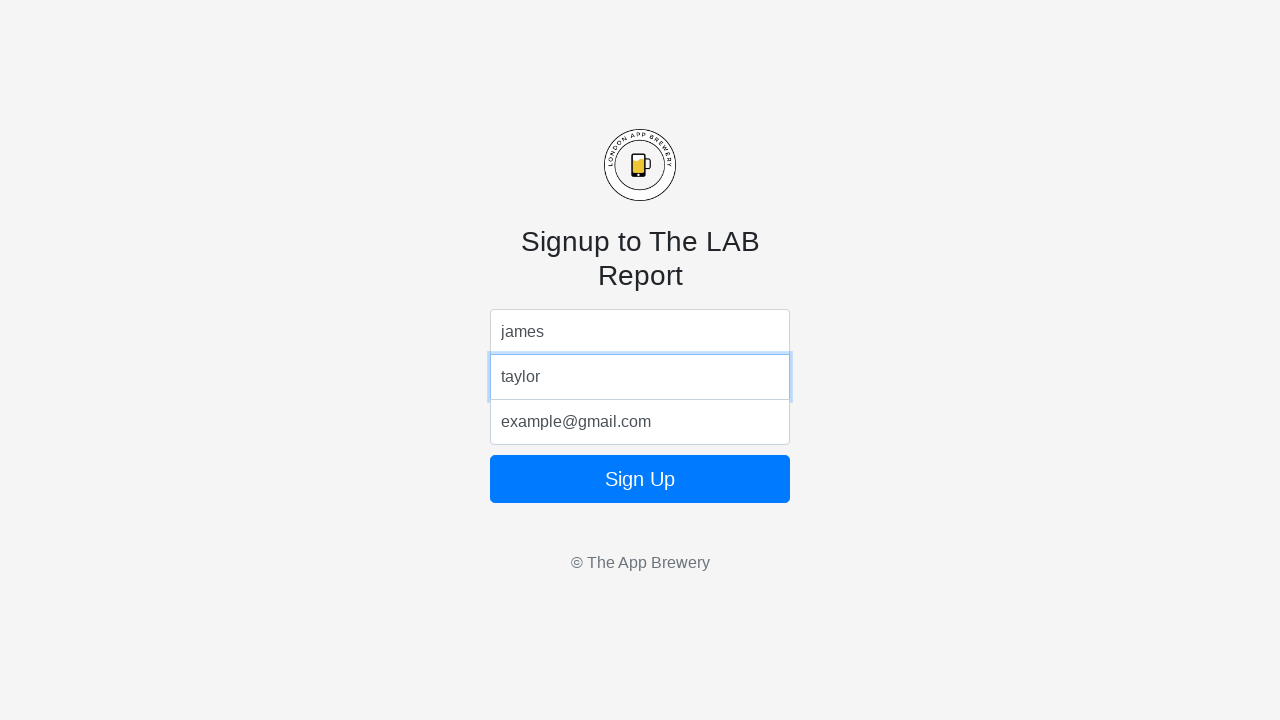

Submitted the form by pressing Enter on the button on form button
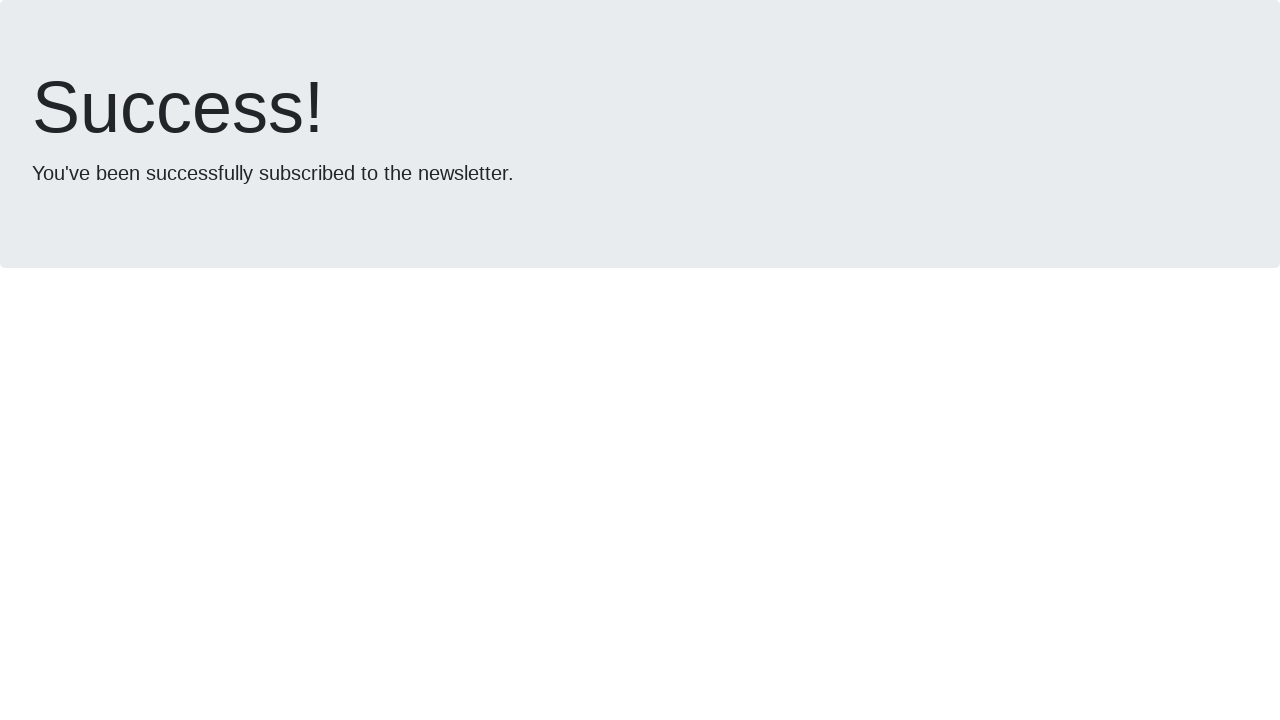

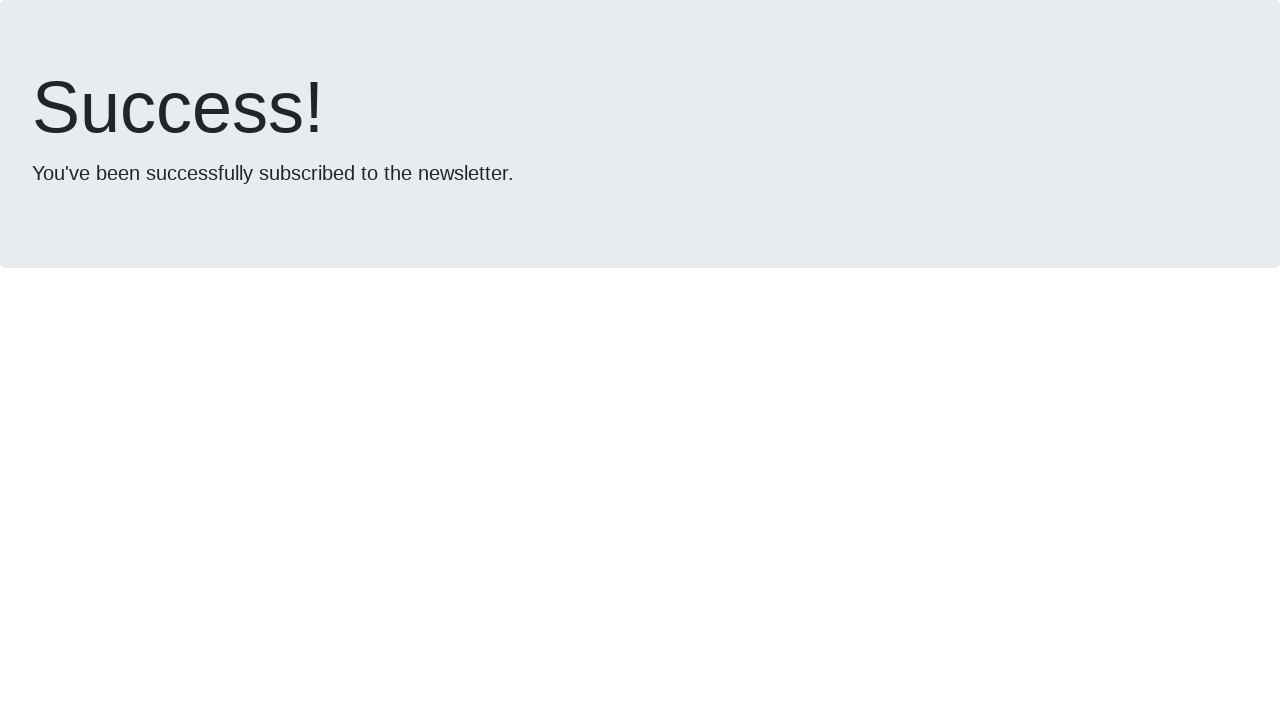